Navigates to the FTSE 100 stock market summary page

Starting URL: https://www.hl.co.uk/shares/stock-market-summary/ftse-100

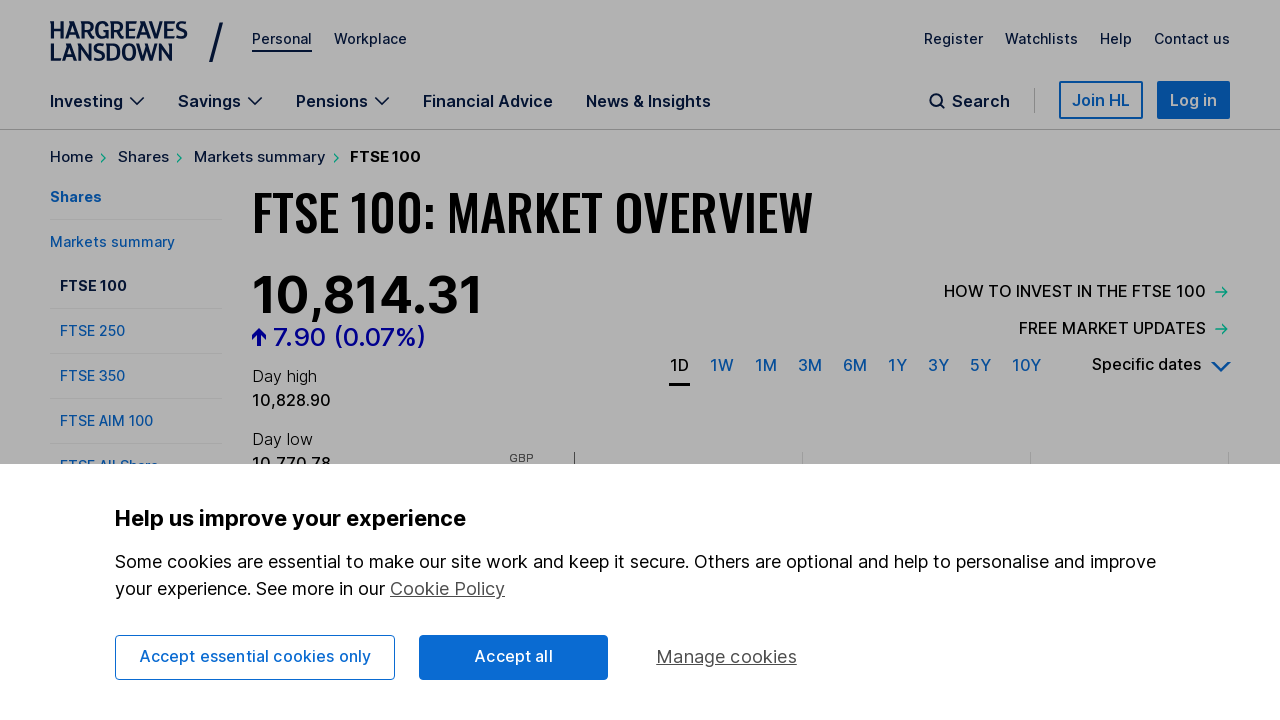

Navigated to FTSE 100 stock market summary page
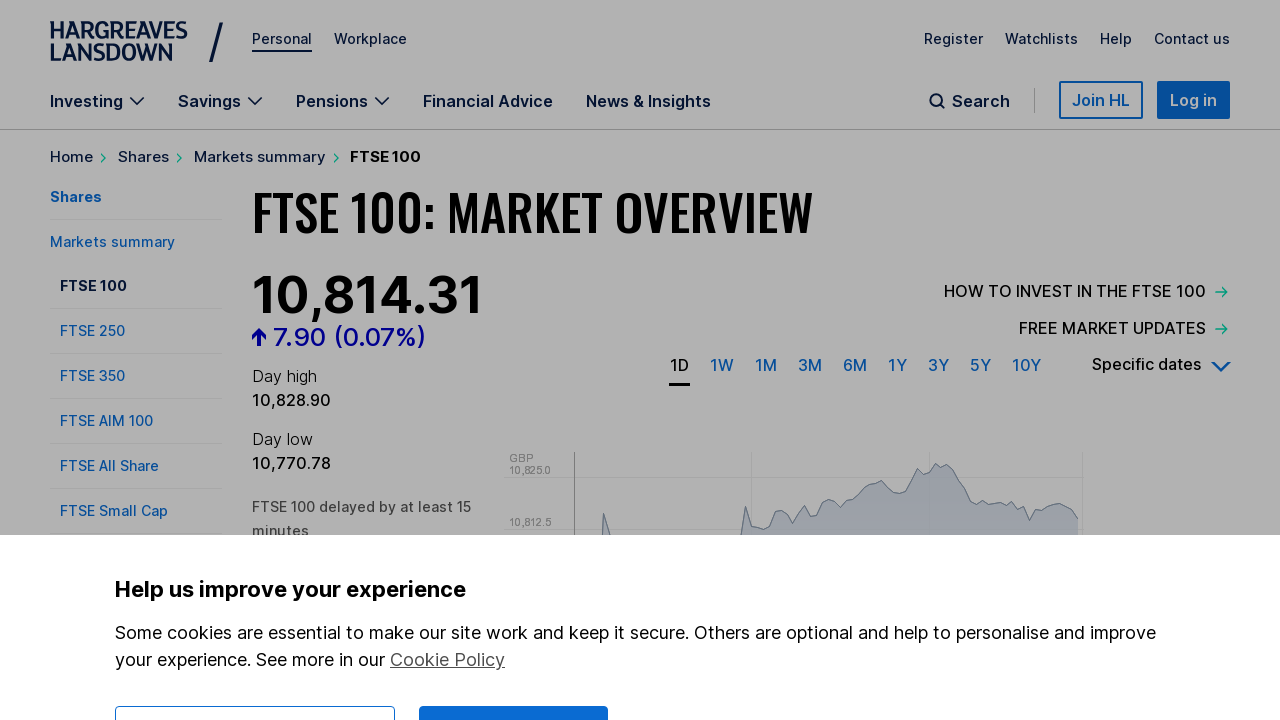

Page fully loaded and network idle
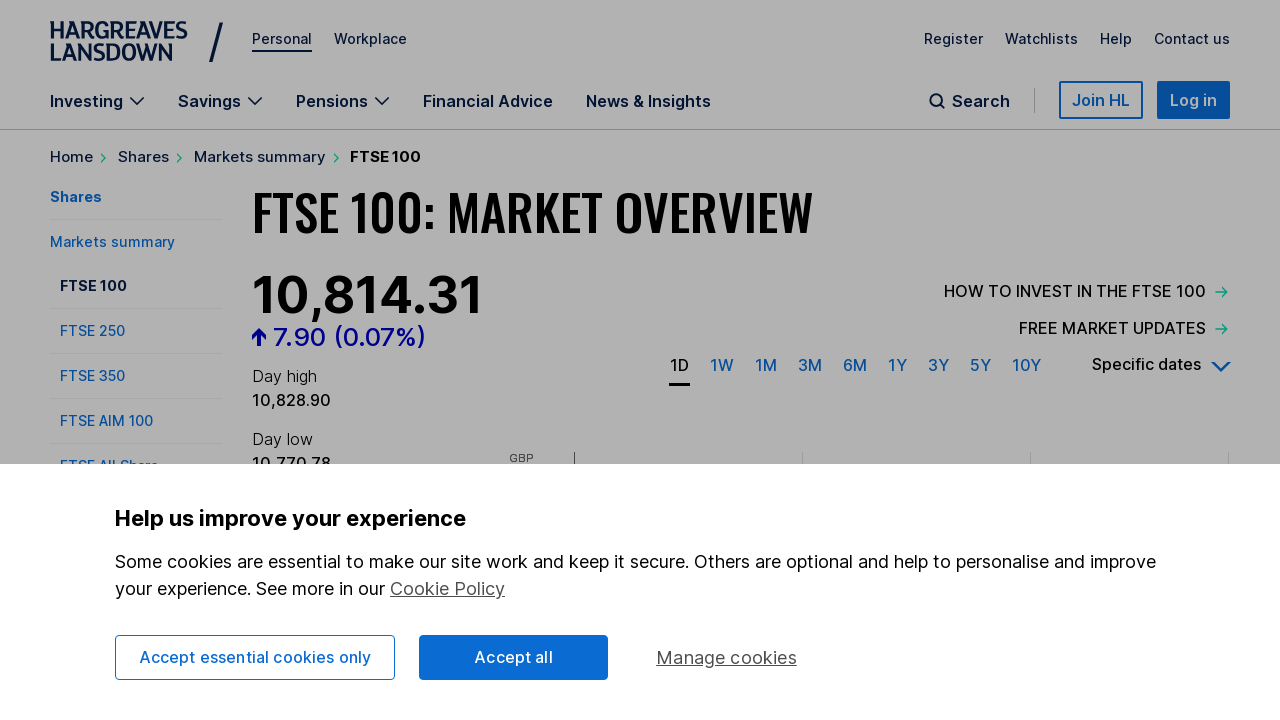

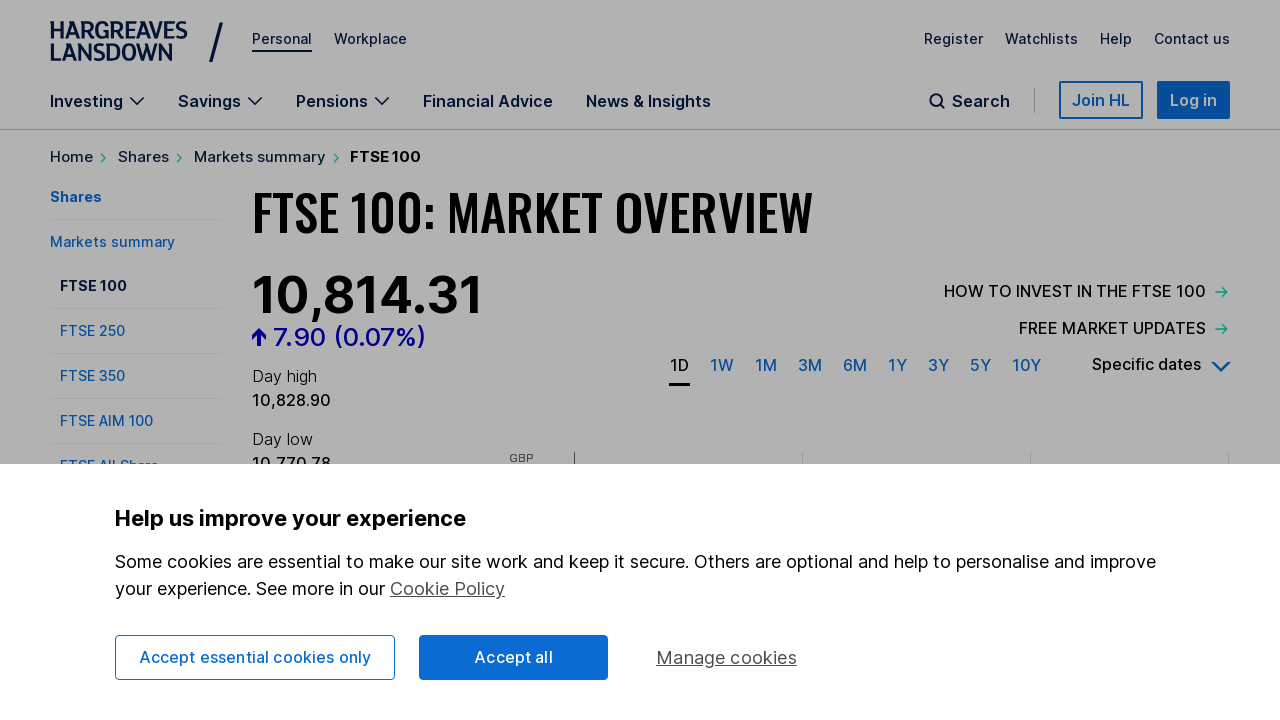